Tests window handling by navigating to a page, clicking a link that opens a new window, verifying text on both windows, and switching between them.

Starting URL: https://the-internet.herokuapp.com/windows

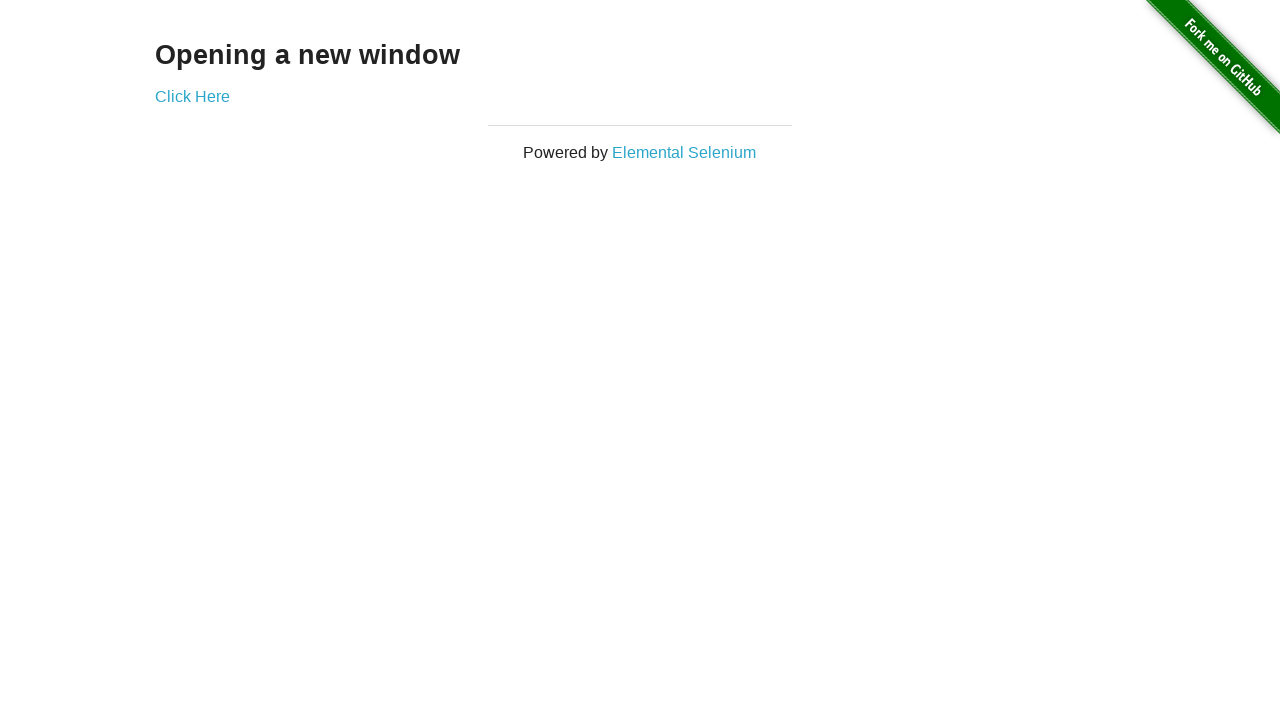

Verified initial page text is 'Opening a new window'
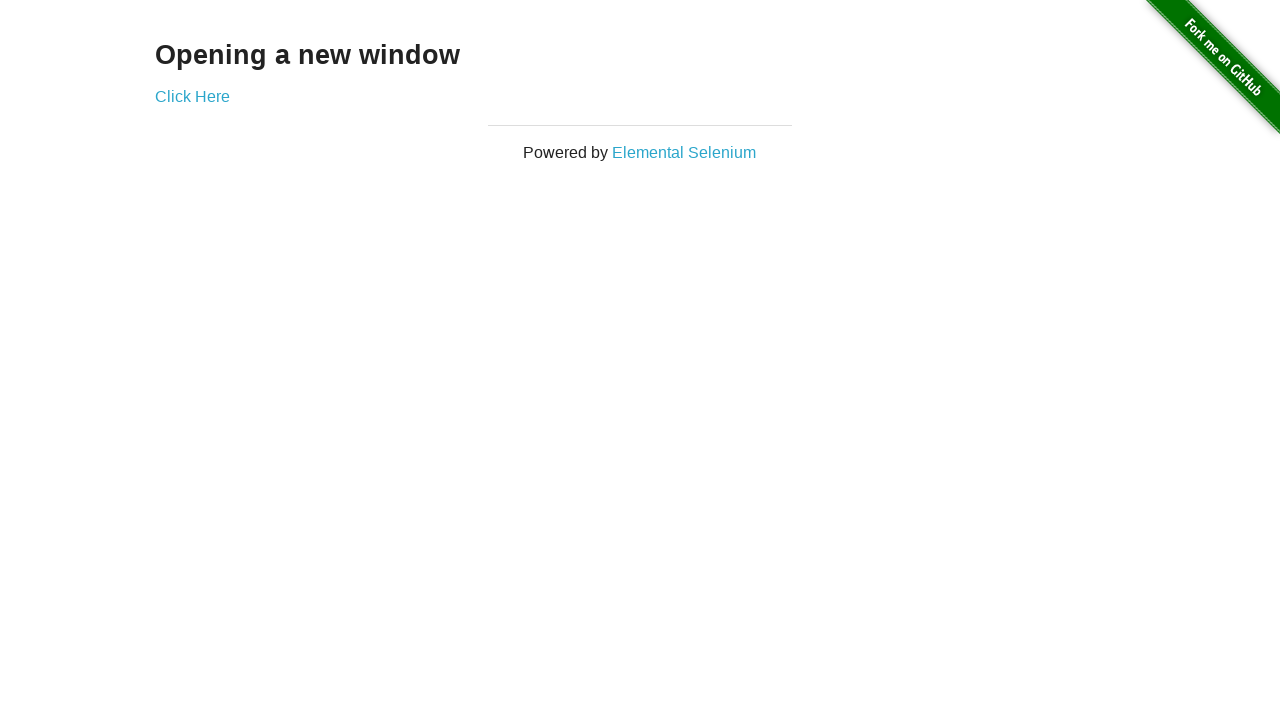

Verified page title is 'The Internet'
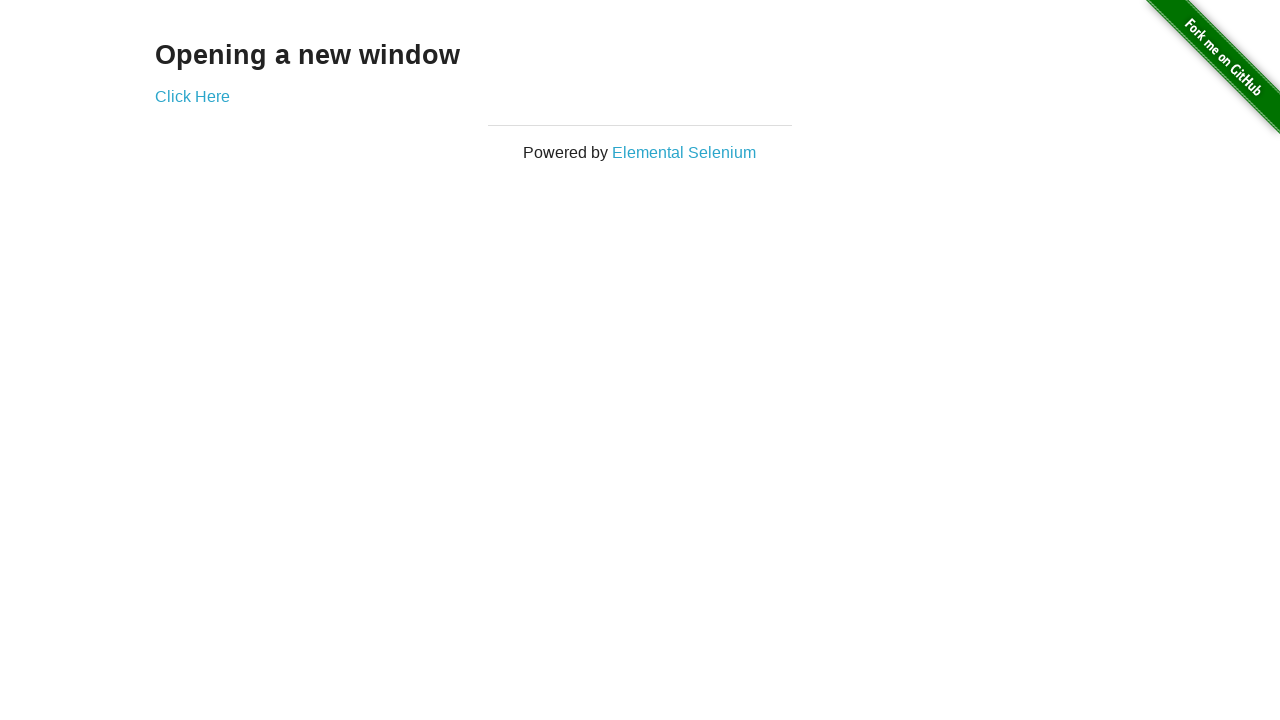

Clicked 'Click Here' link to open new window at (192, 96) on a:has-text('Click Here')
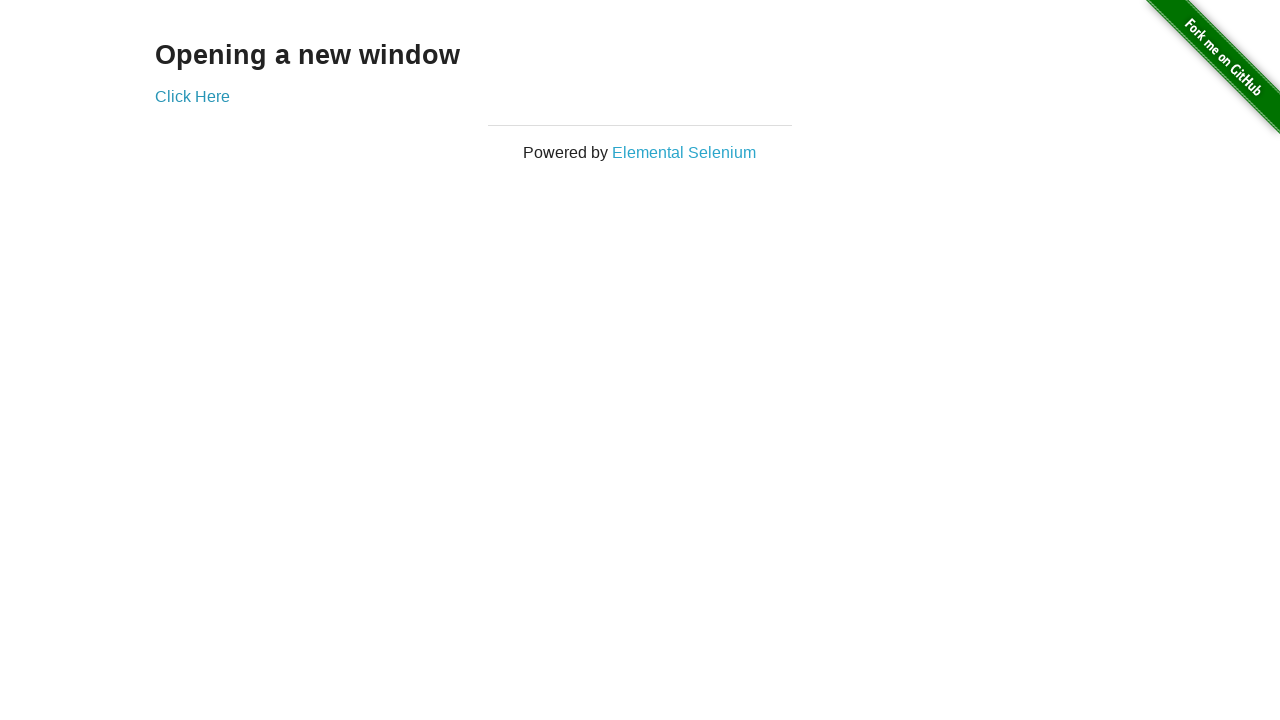

Captured new window/page object
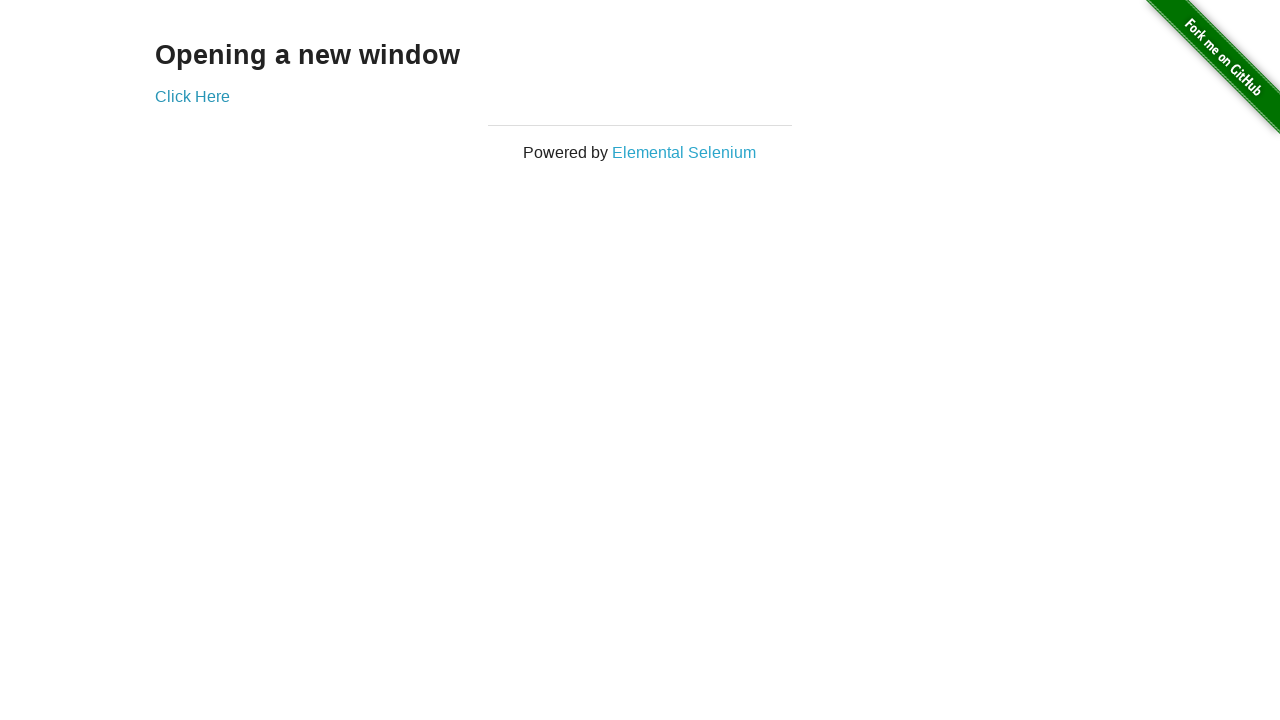

New window finished loading
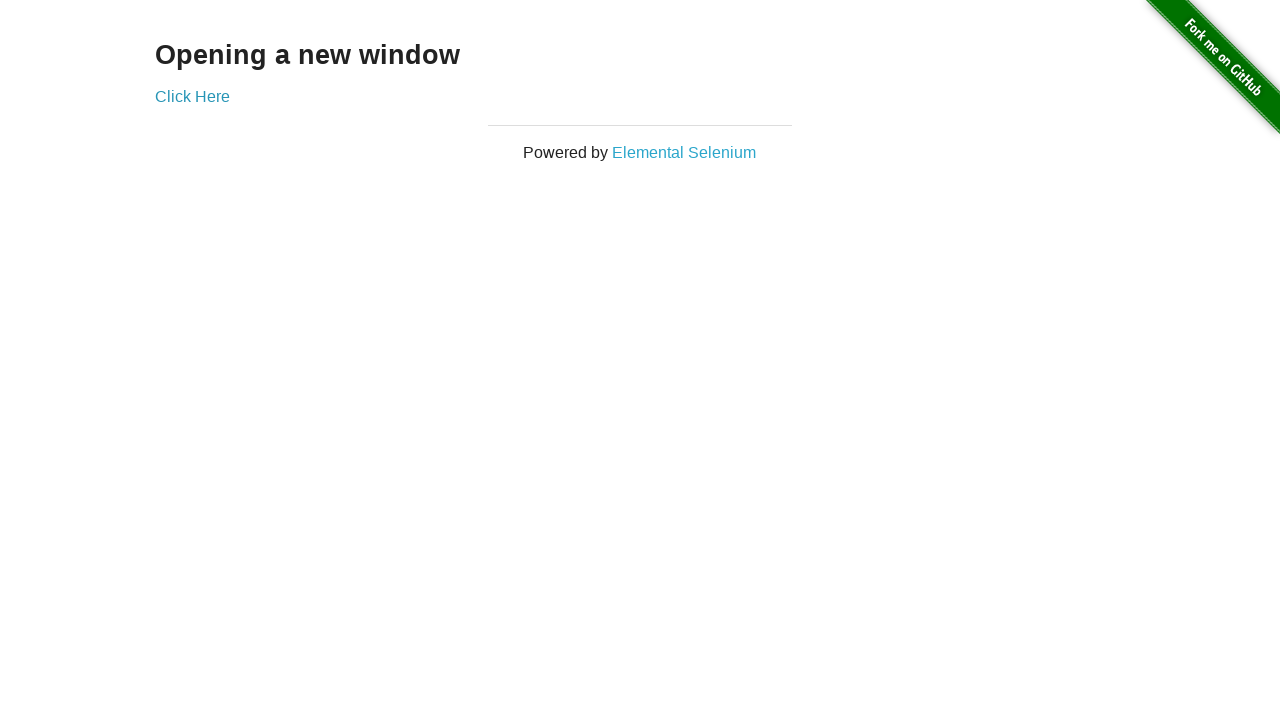

Verified new window text is 'New Window'
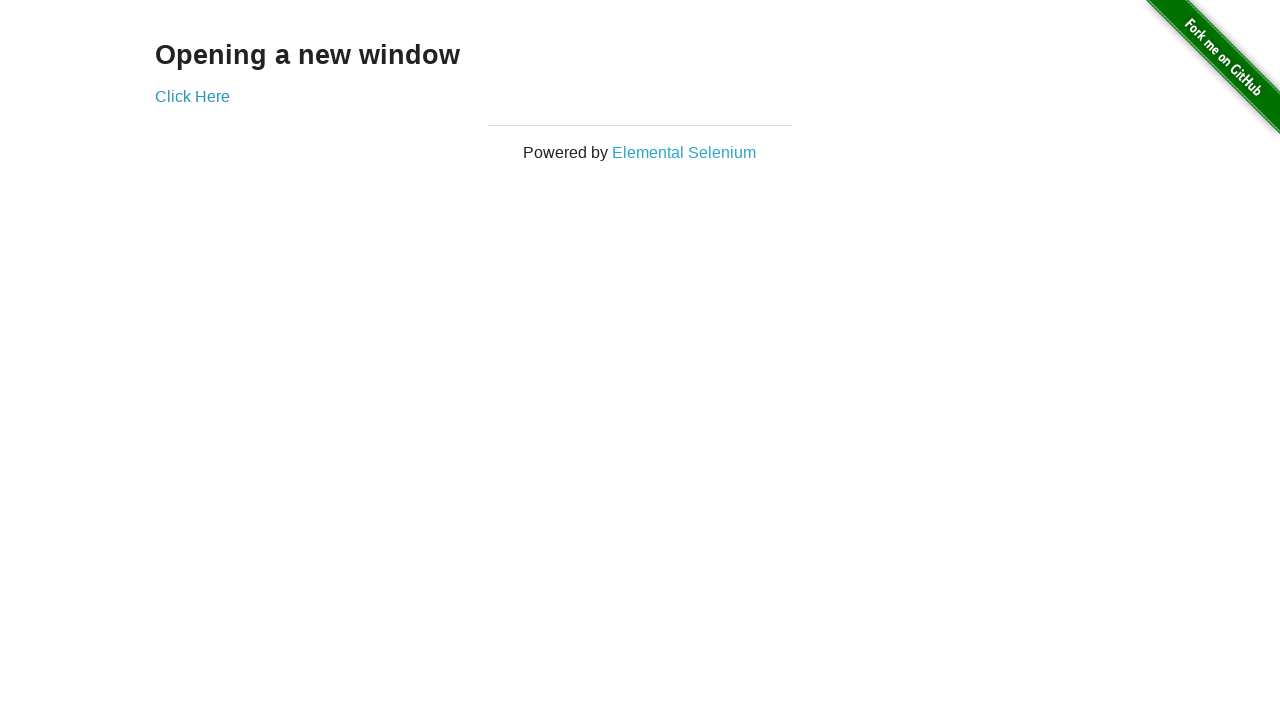

Switched back to original page
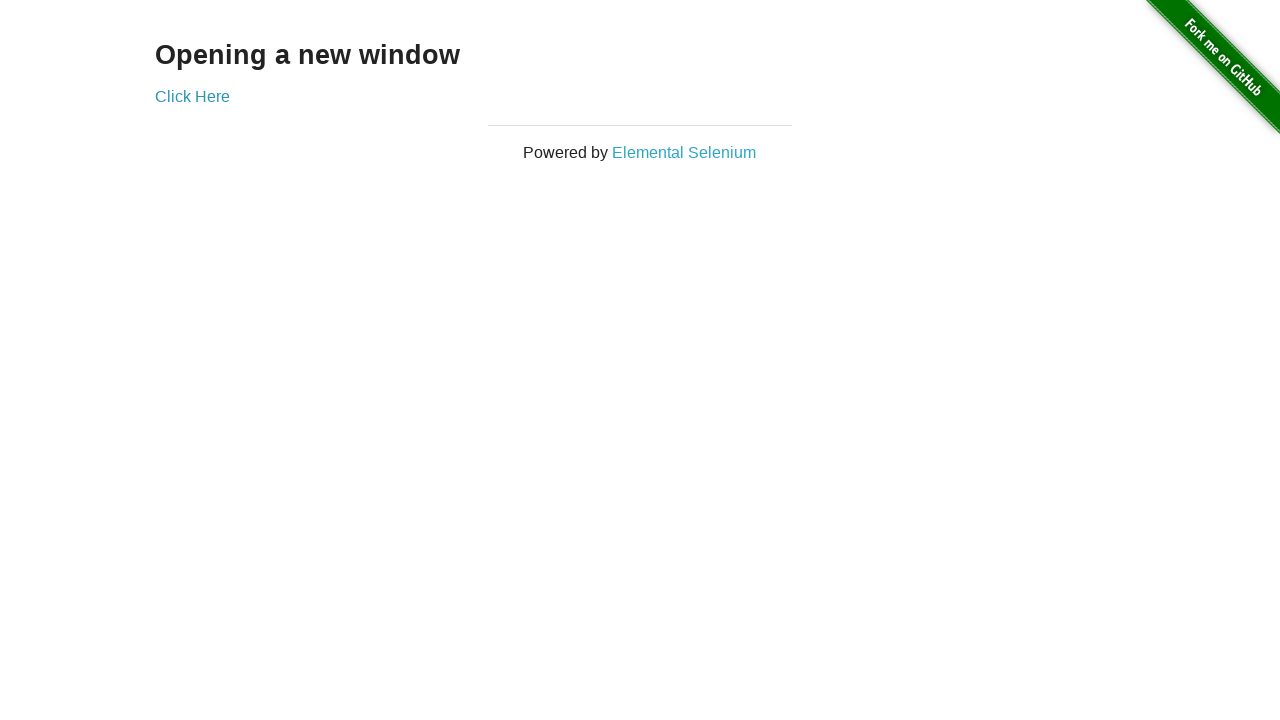

Verified original page title is still 'The Internet'
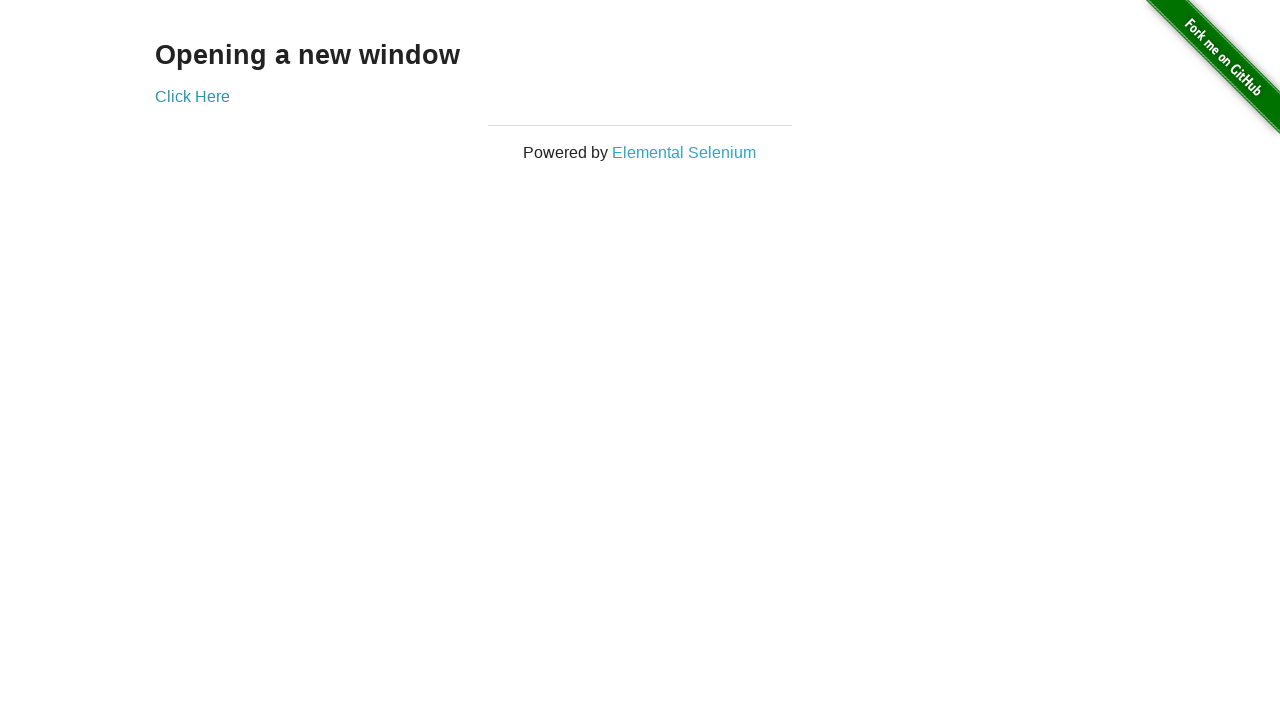

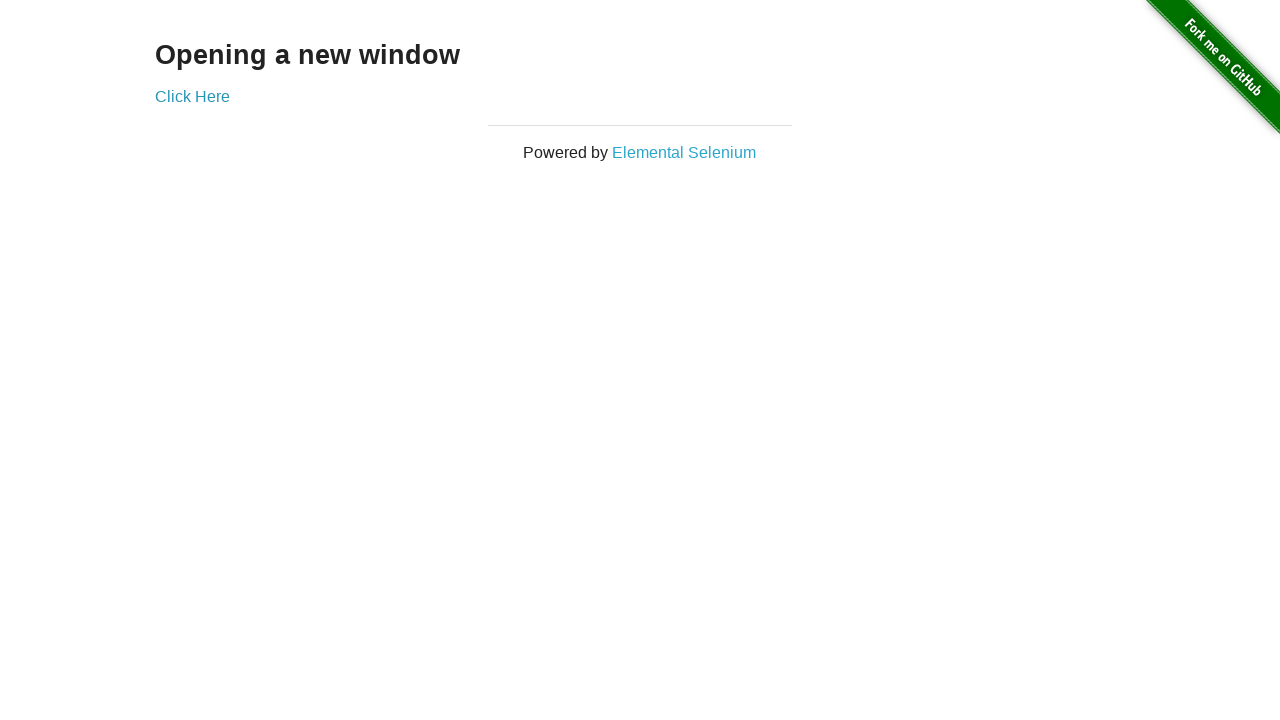